Tests various JavaScript alert interactions including simple alerts, confirmation dialogs, and prompt alerts with text input

Starting URL: https://demoqa.com/alerts

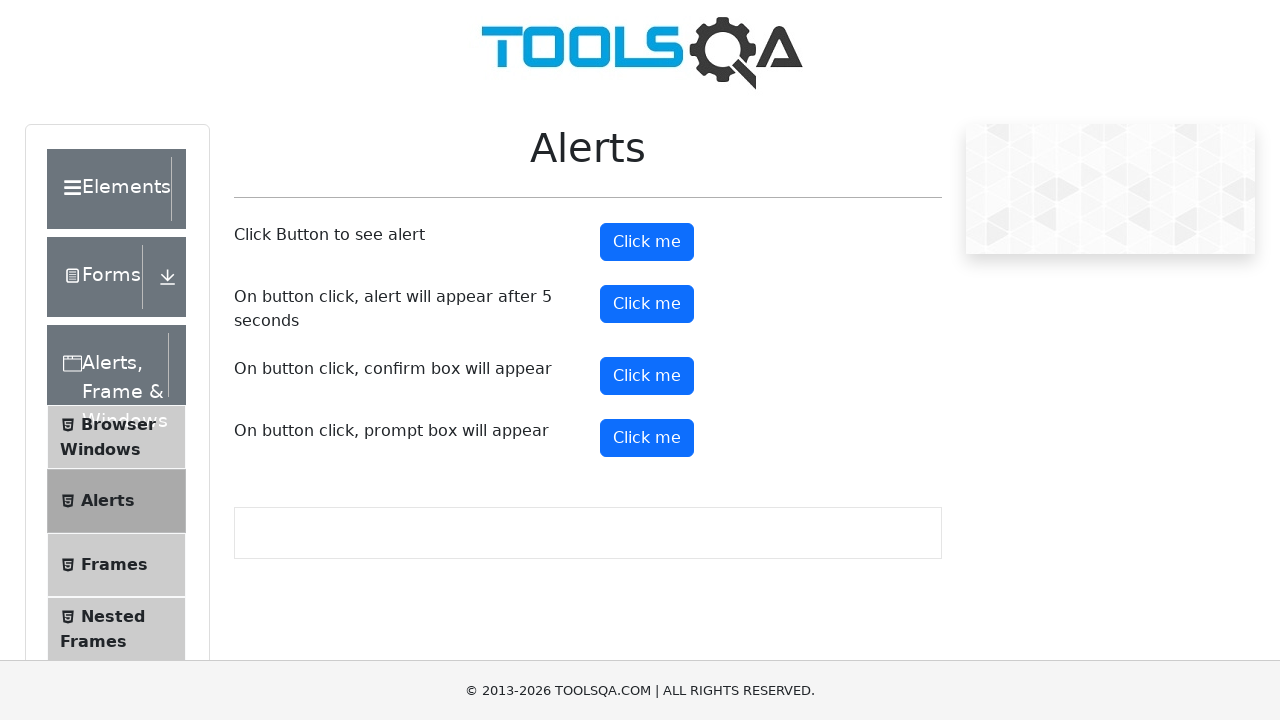

Clicked button to trigger simple alert at (647, 242) on #alertButton
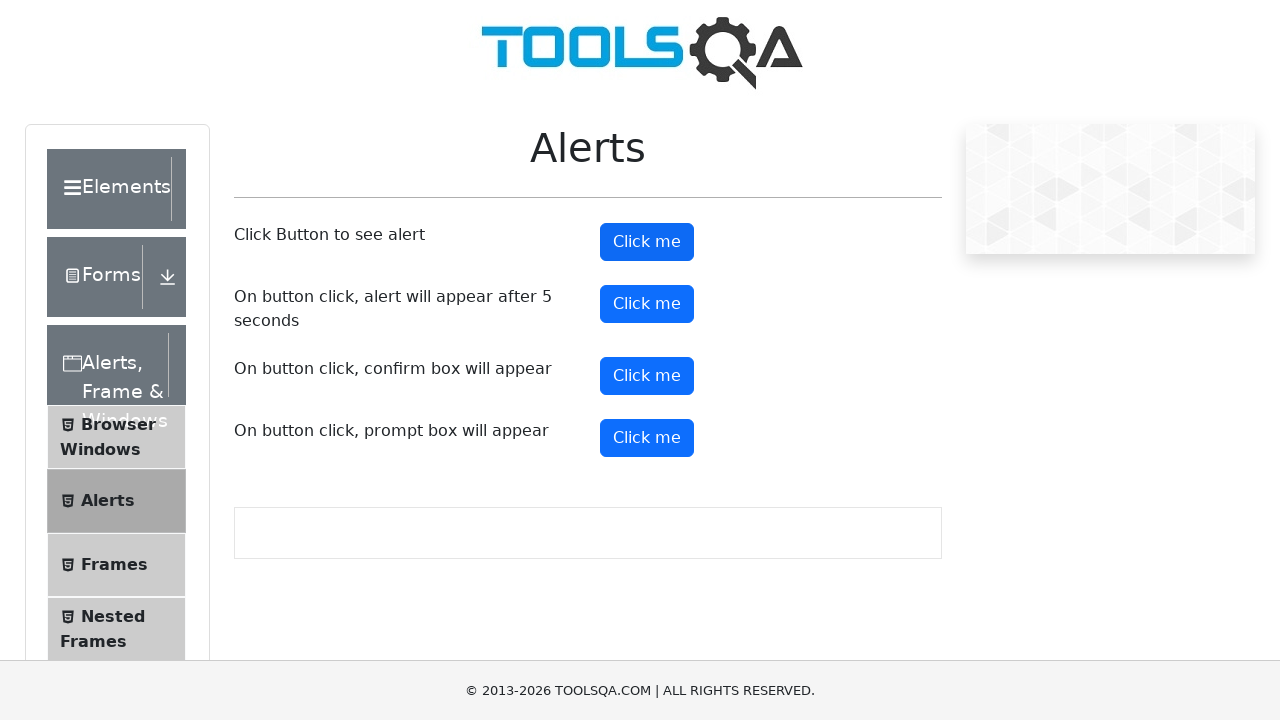

Set up handler to accept simple alert
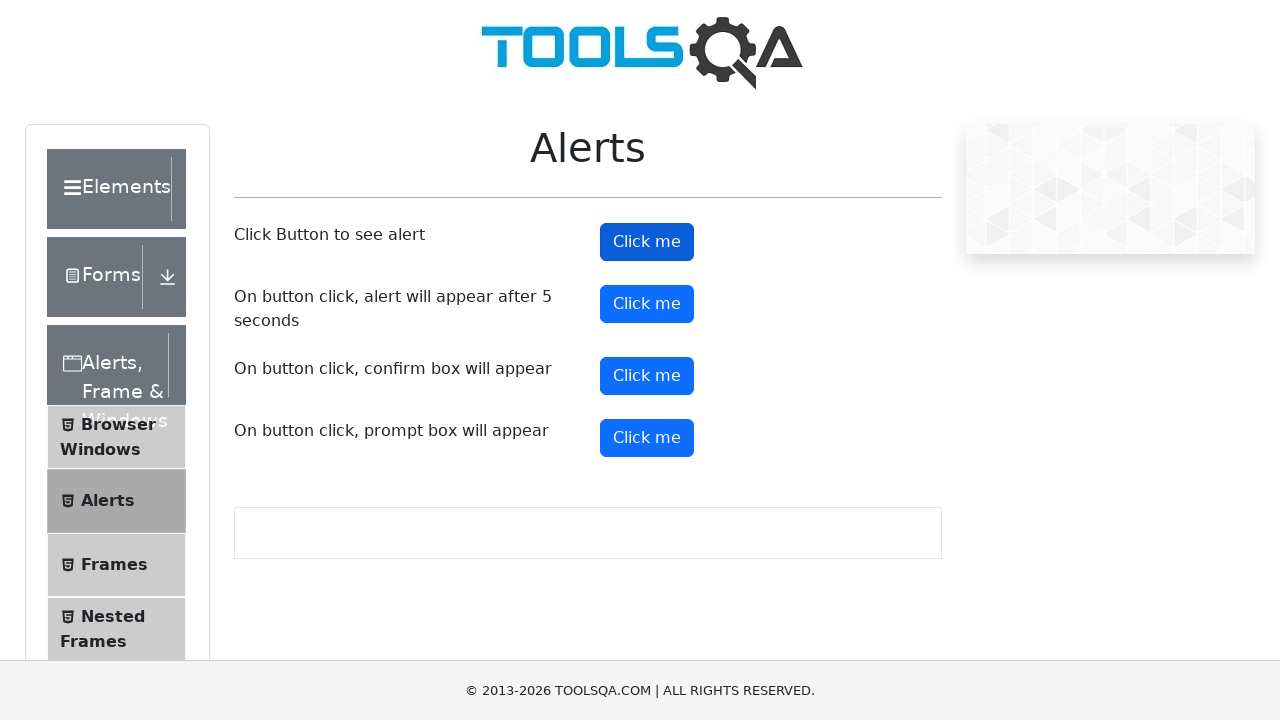

Scrolled down 250 pixels to see more buttons
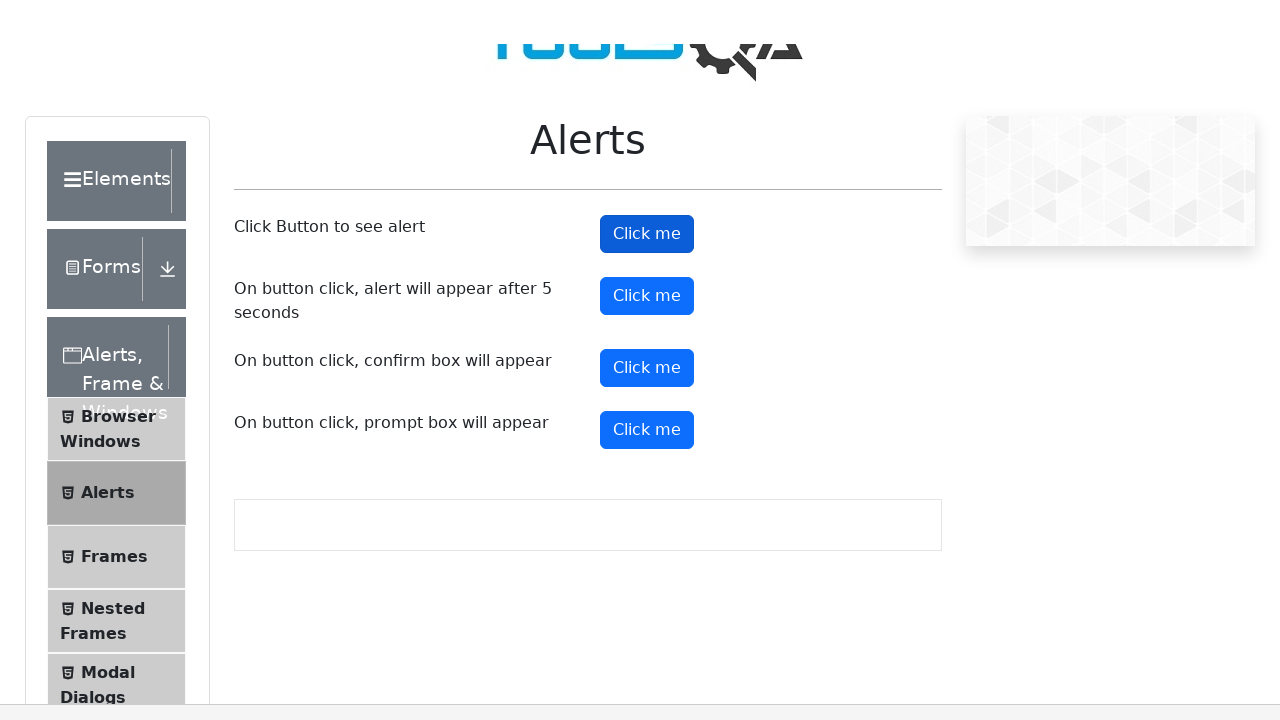

Clicked button to trigger confirmation dialog at (647, 126) on xpath=//button[@id='confirmButton']
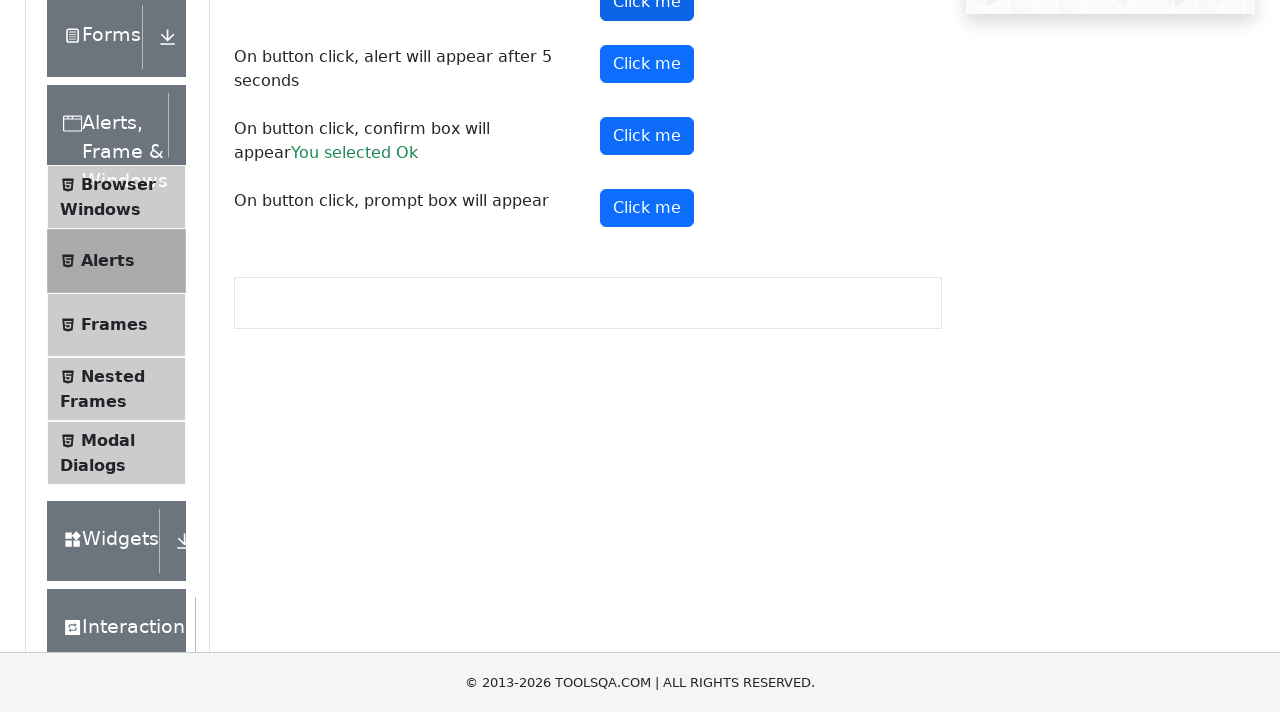

Set up handler to dismiss confirmation dialog
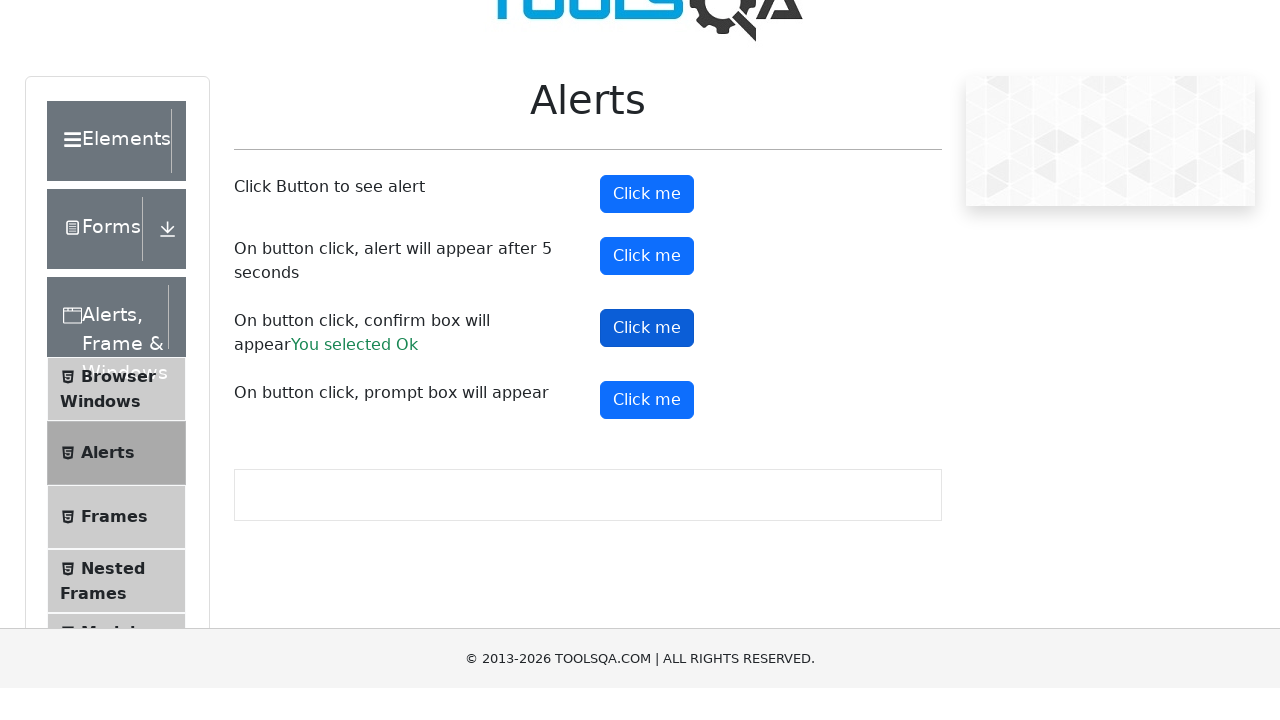

Clicked button to trigger prompt alert at (647, 448) on xpath=//button[@id='promtButton']
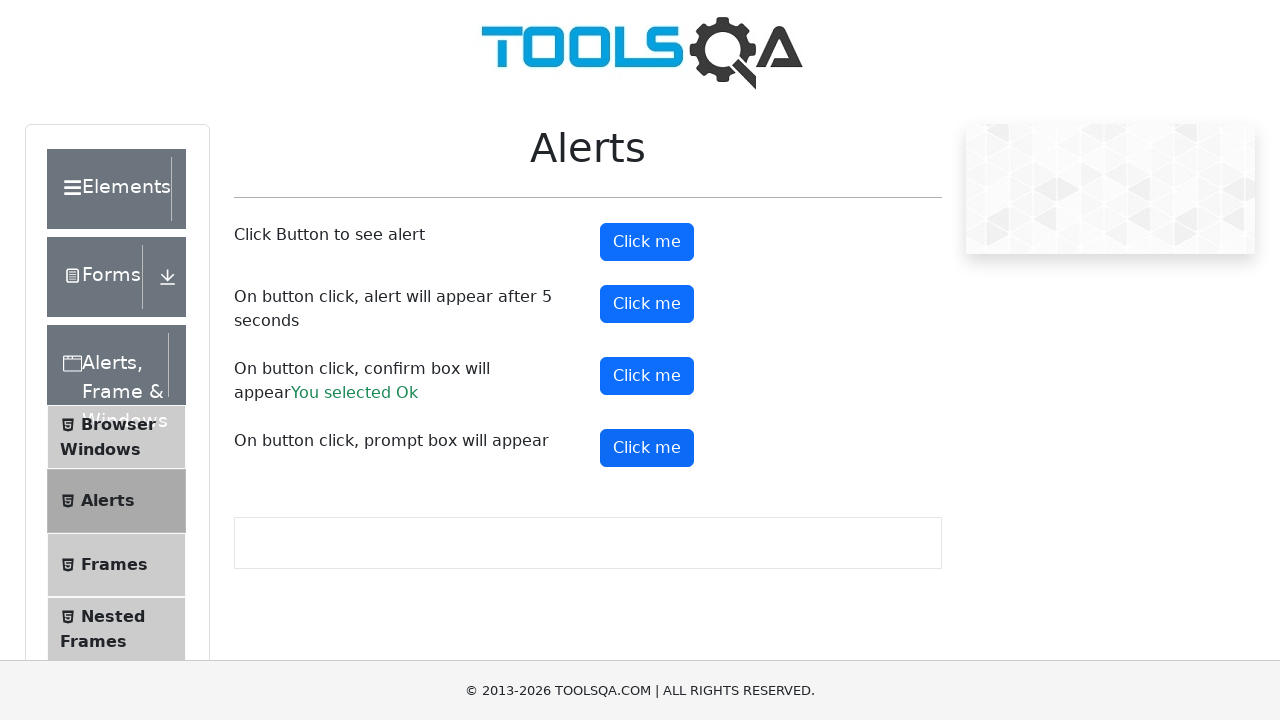

Set up handler to accept prompt alert with text 'Navin'
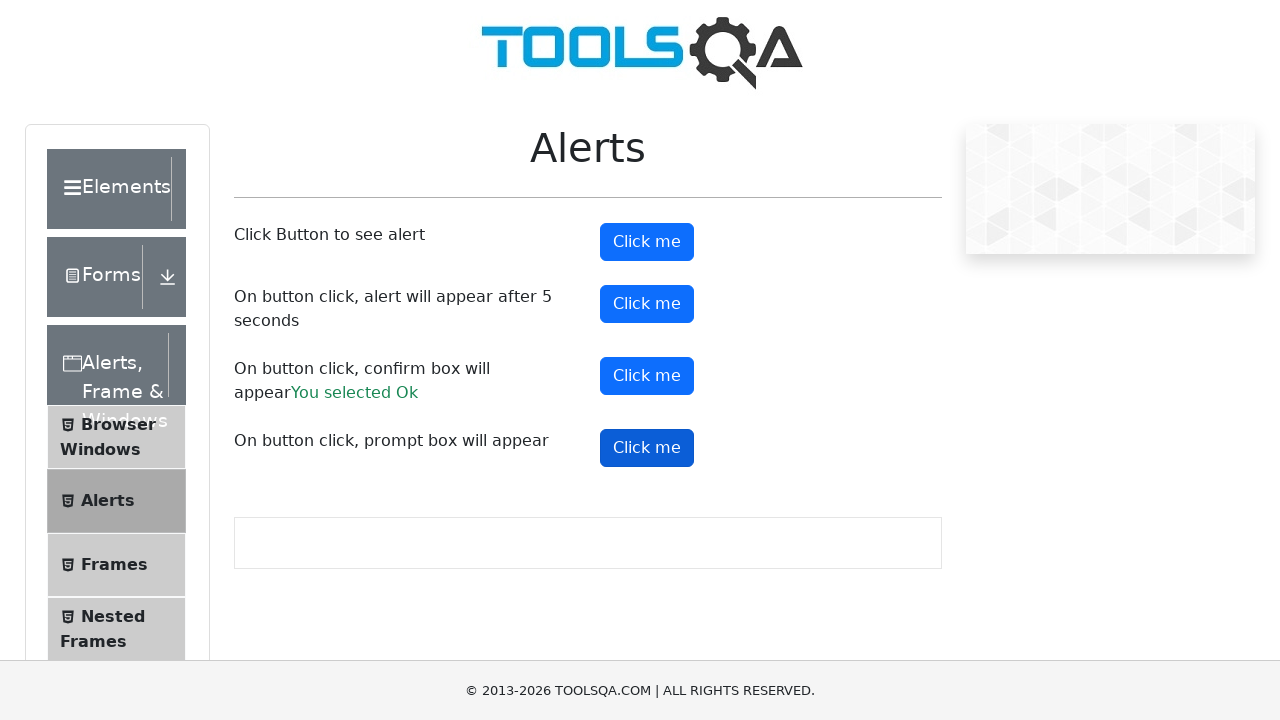

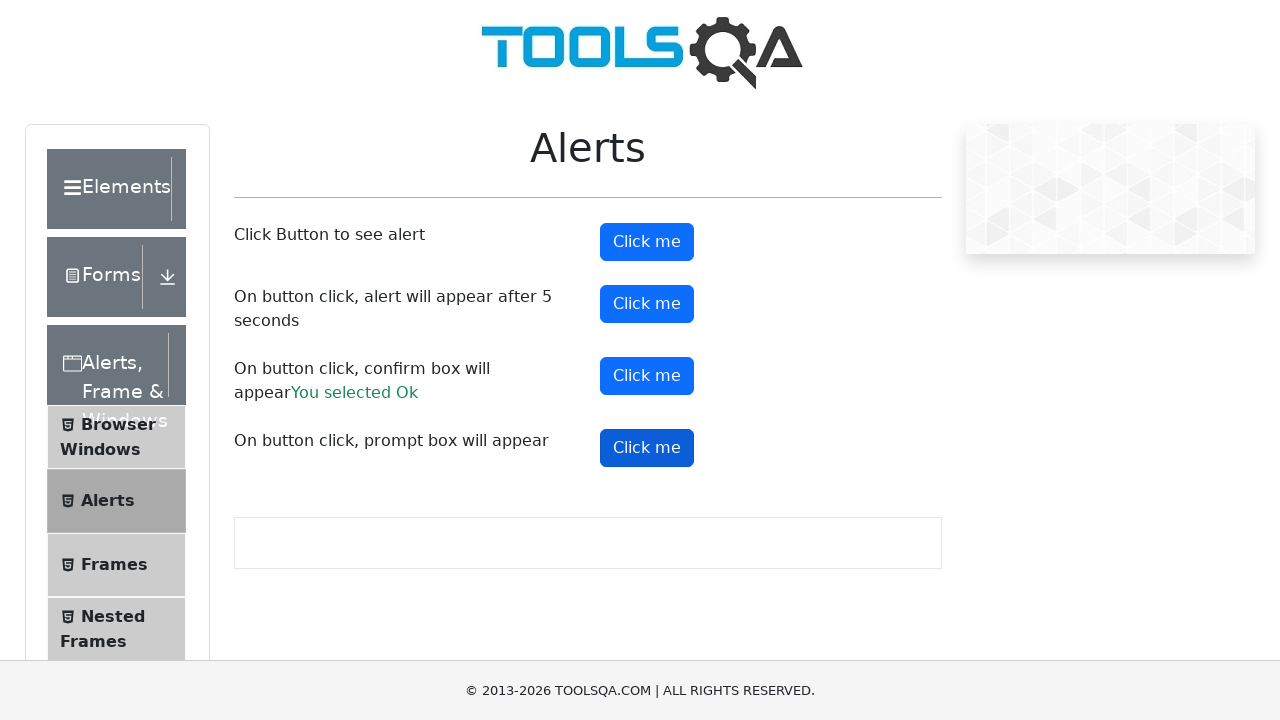